Tests that entered text is trimmed when saving edits

Starting URL: https://demo.playwright.dev/todomvc

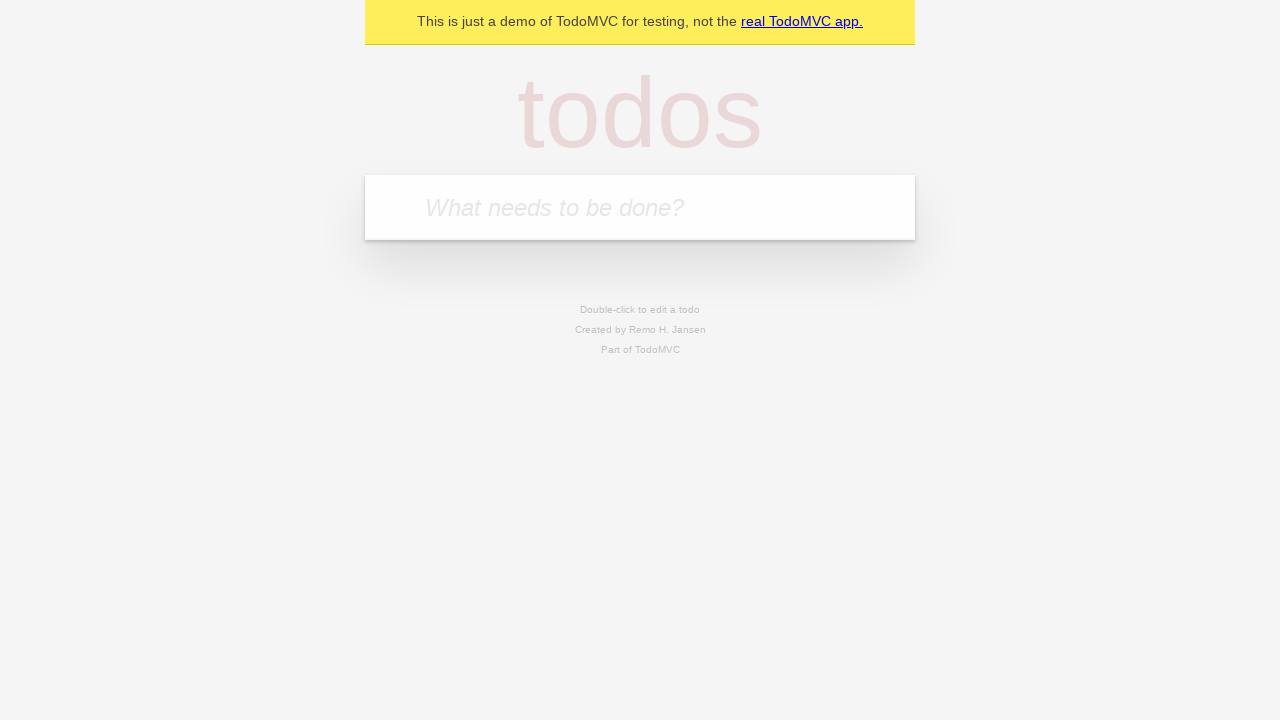

Filled new todo input with 'buy some cheese' on internal:attr=[placeholder="What needs to be done?"i]
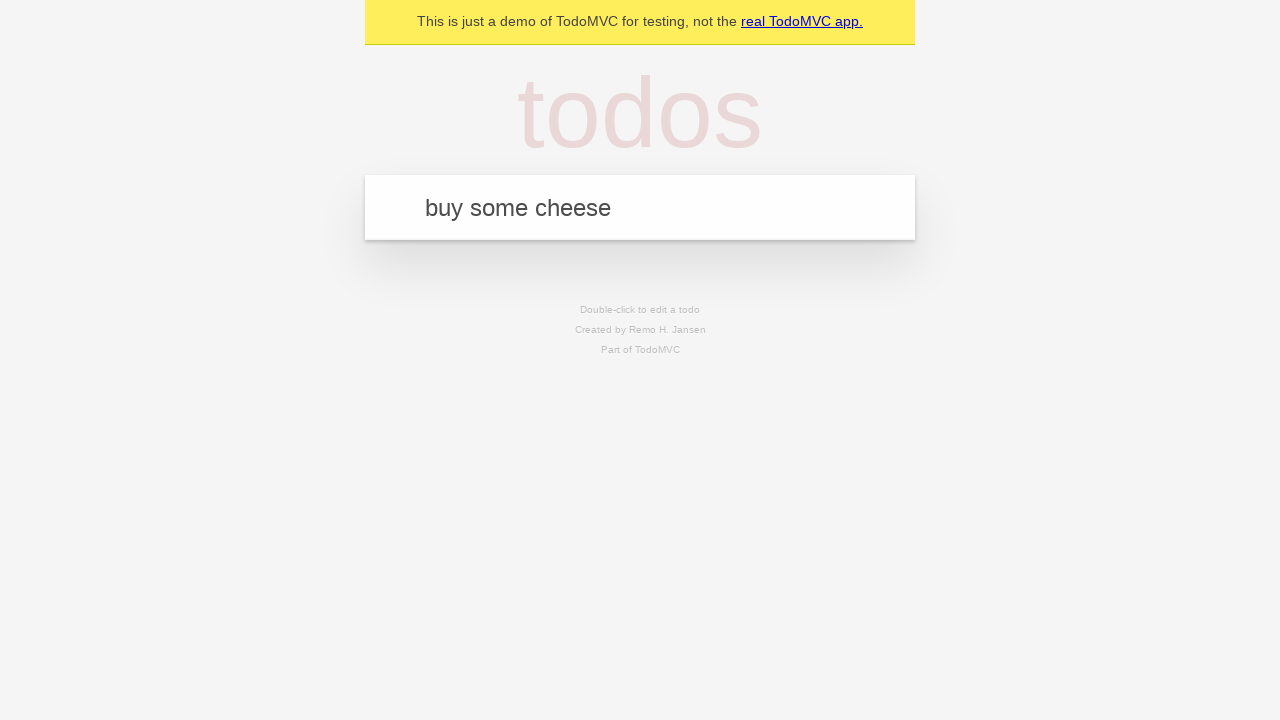

Pressed Enter to create todo 'buy some cheese' on internal:attr=[placeholder="What needs to be done?"i]
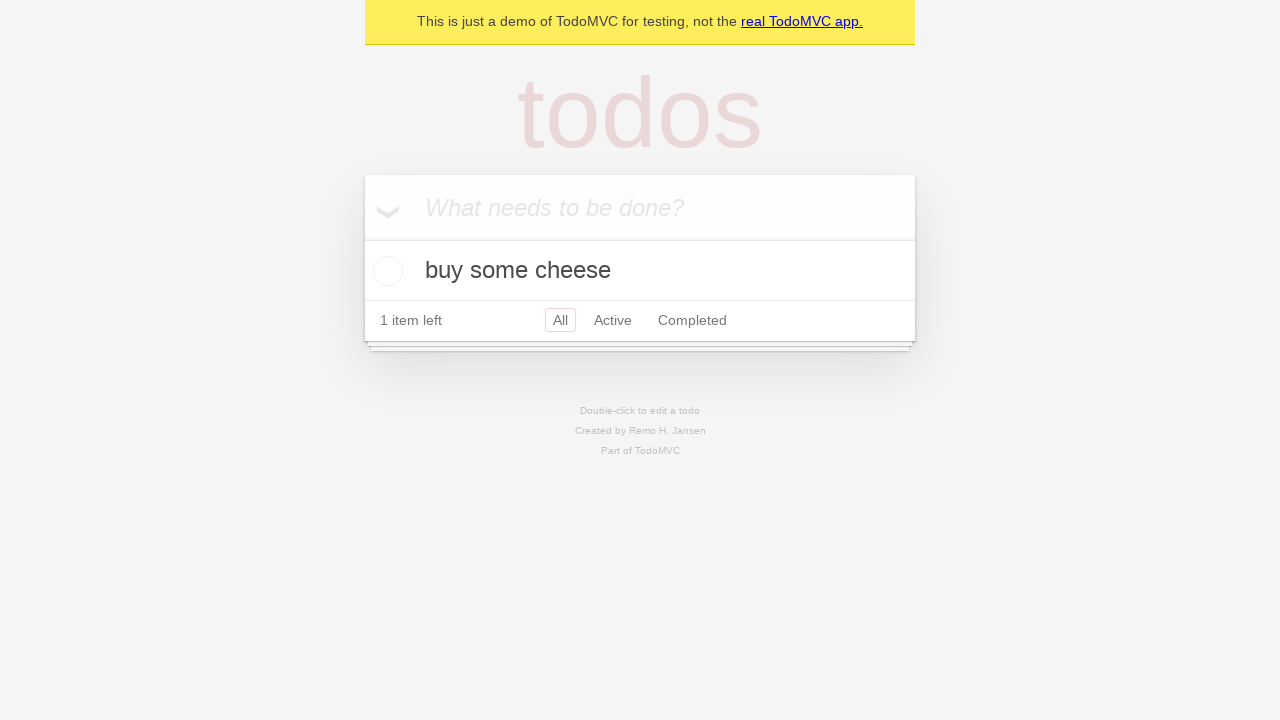

Filled new todo input with 'feed the cat' on internal:attr=[placeholder="What needs to be done?"i]
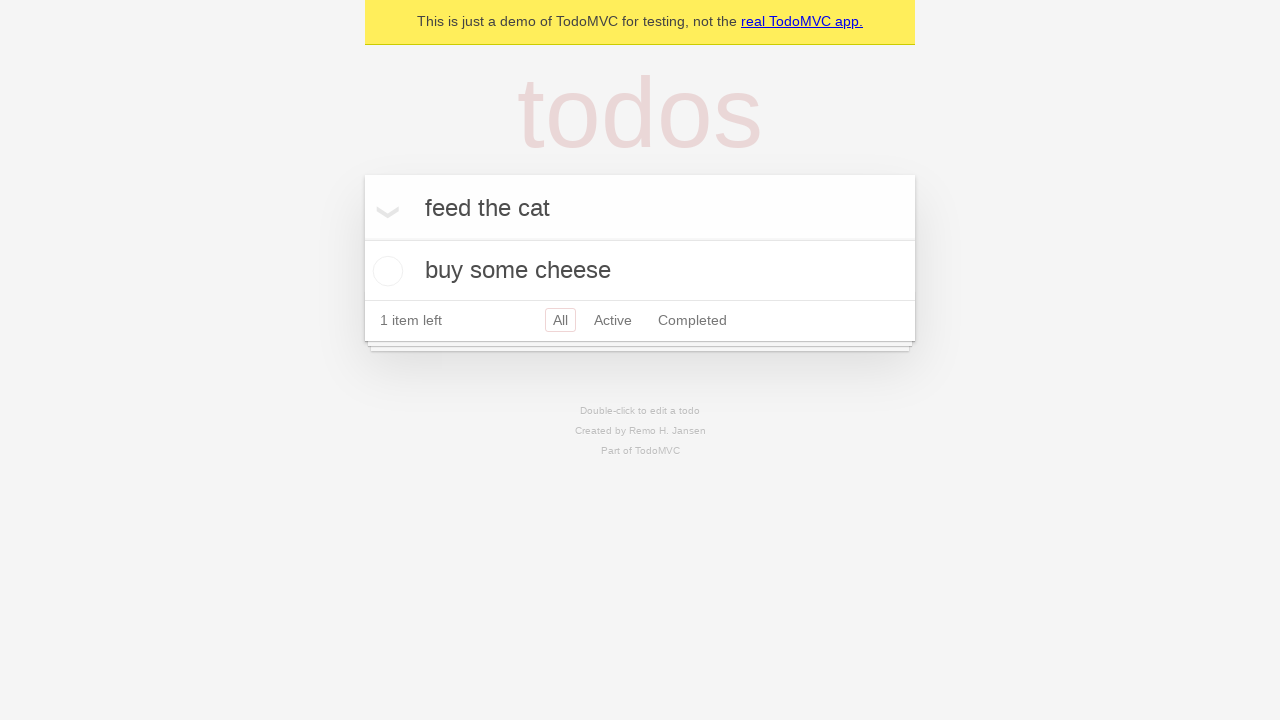

Pressed Enter to create todo 'feed the cat' on internal:attr=[placeholder="What needs to be done?"i]
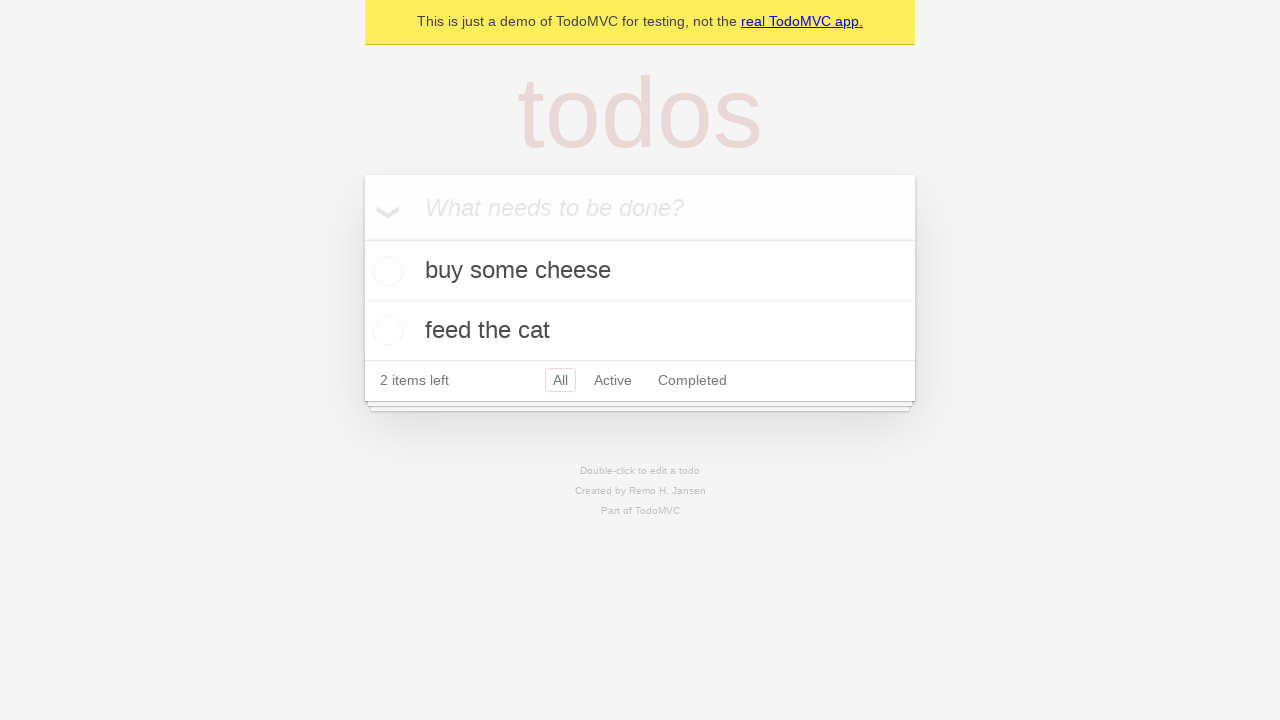

Filled new todo input with 'book a doctors appointment' on internal:attr=[placeholder="What needs to be done?"i]
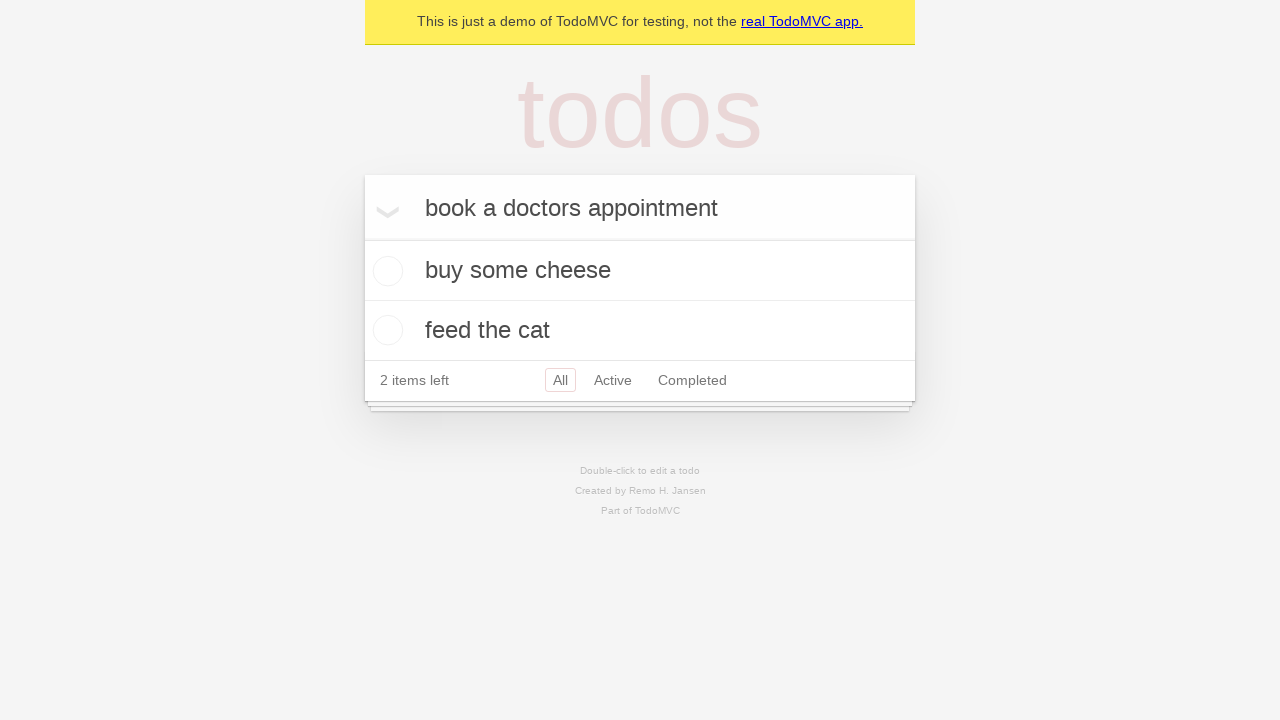

Pressed Enter to create todo 'book a doctors appointment' on internal:attr=[placeholder="What needs to be done?"i]
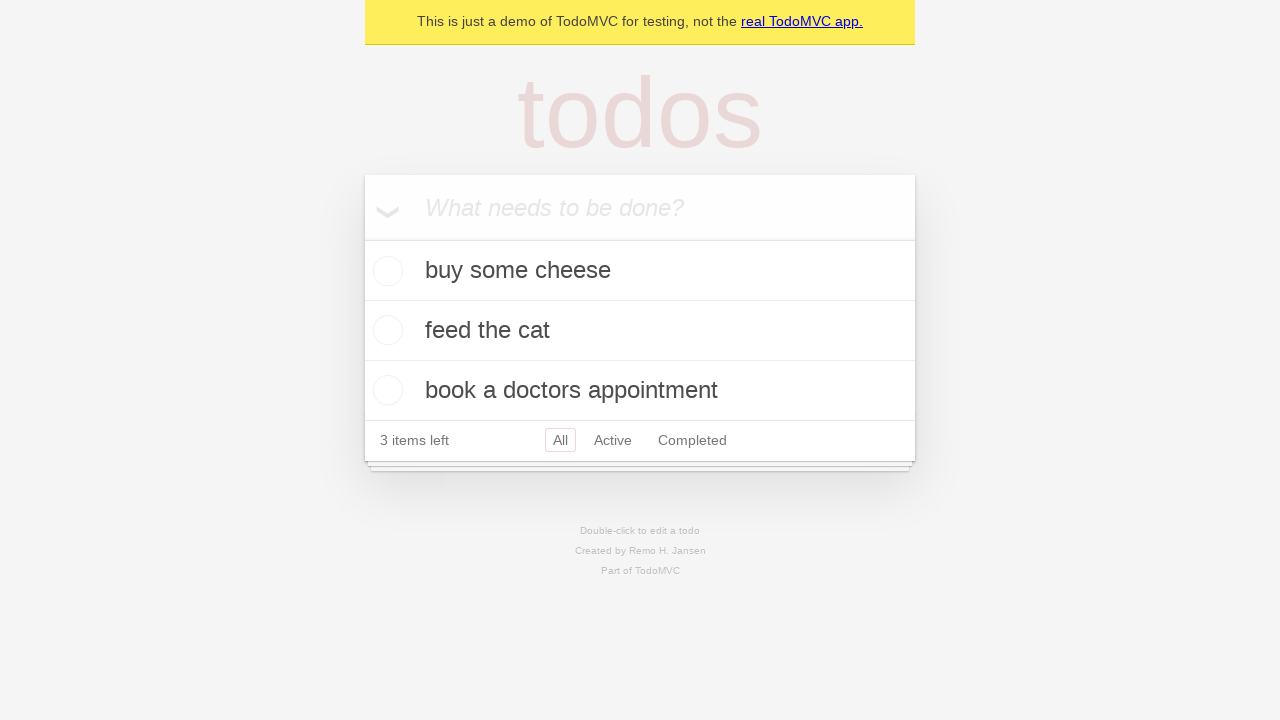

Double-clicked second todo to enter edit mode at (640, 331) on internal:testid=[data-testid="todo-item"s] >> nth=1
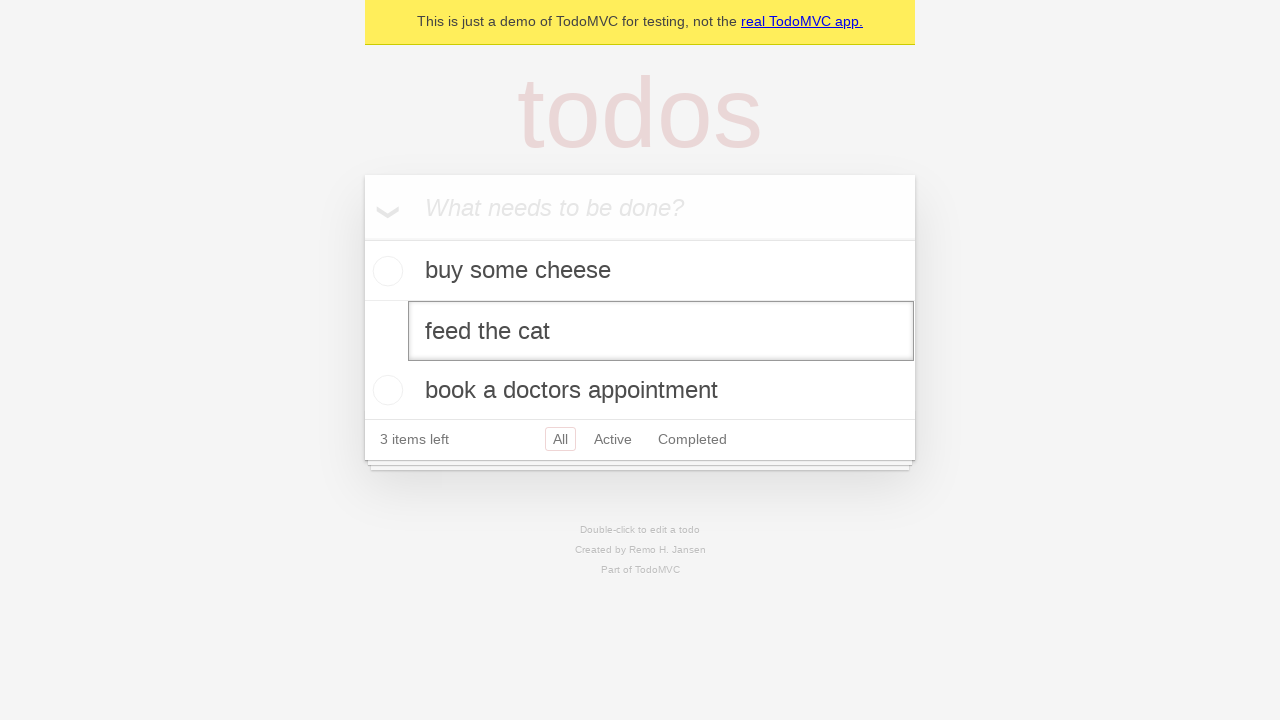

Filled edit field with text containing leading and trailing spaces on internal:testid=[data-testid="todo-item"s] >> nth=1 >> internal:role=textbox[nam
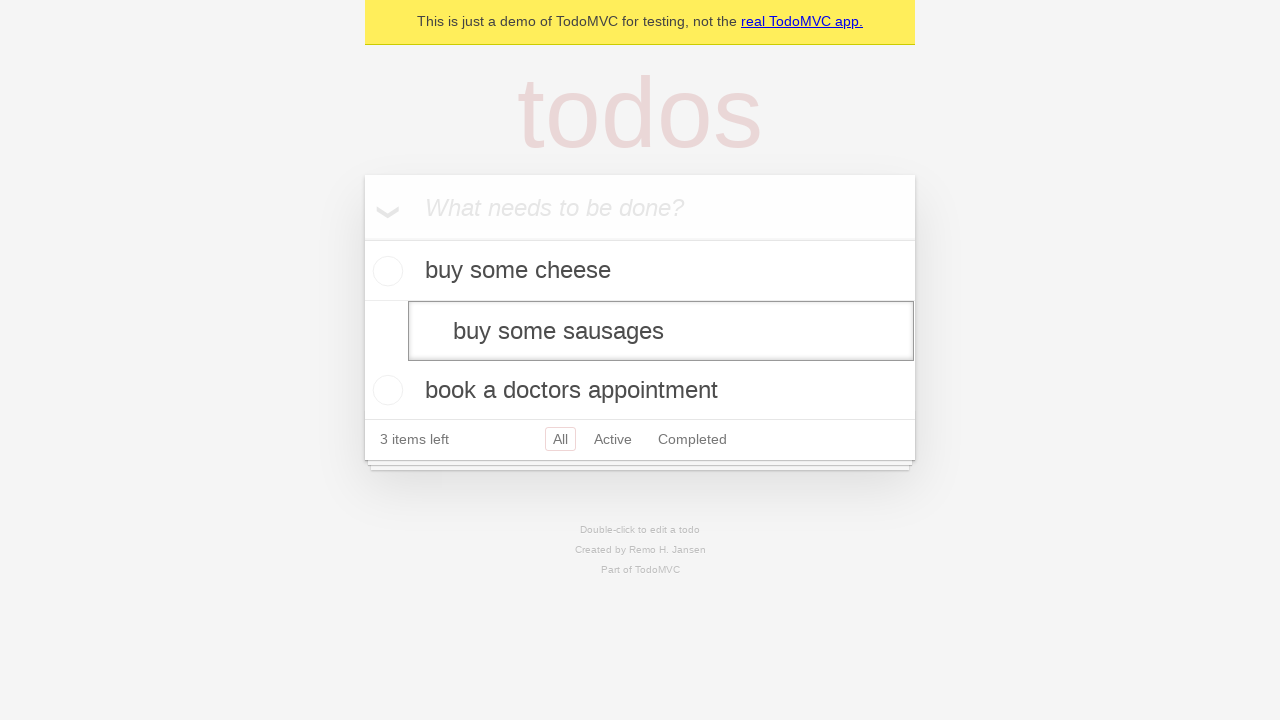

Pressed Enter to save edited todo with spaces on internal:testid=[data-testid="todo-item"s] >> nth=1 >> internal:role=textbox[nam
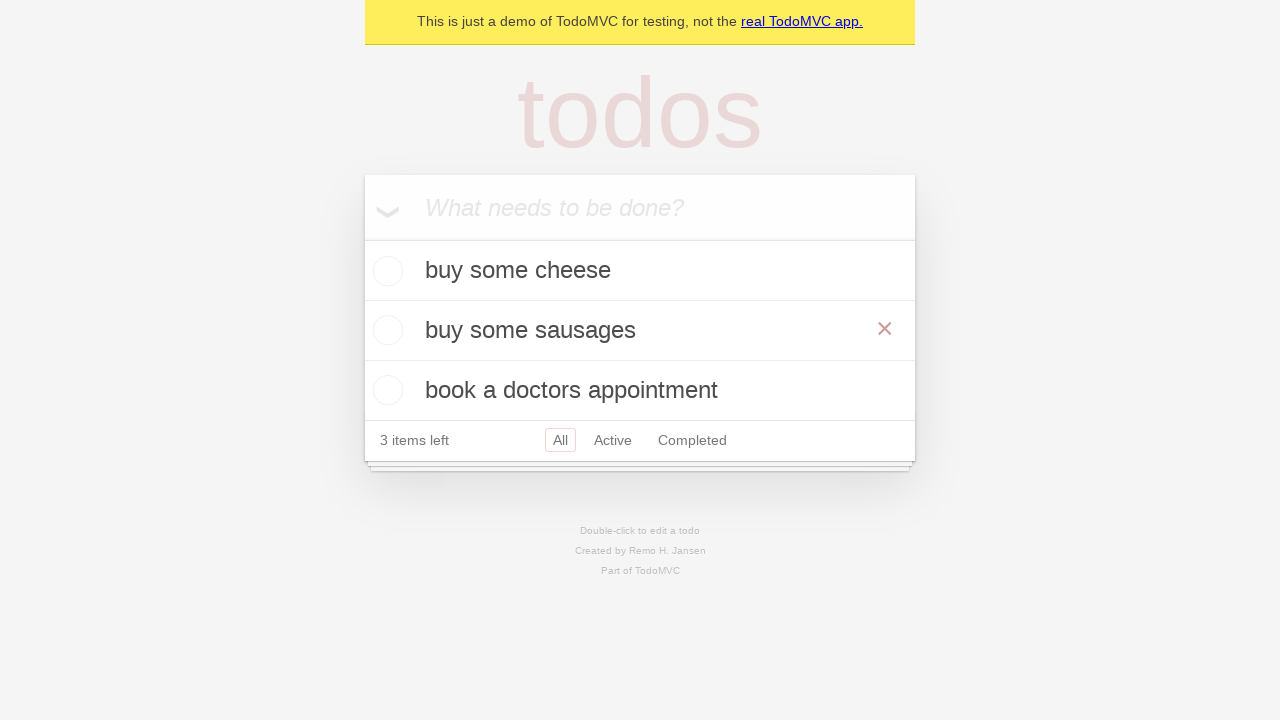

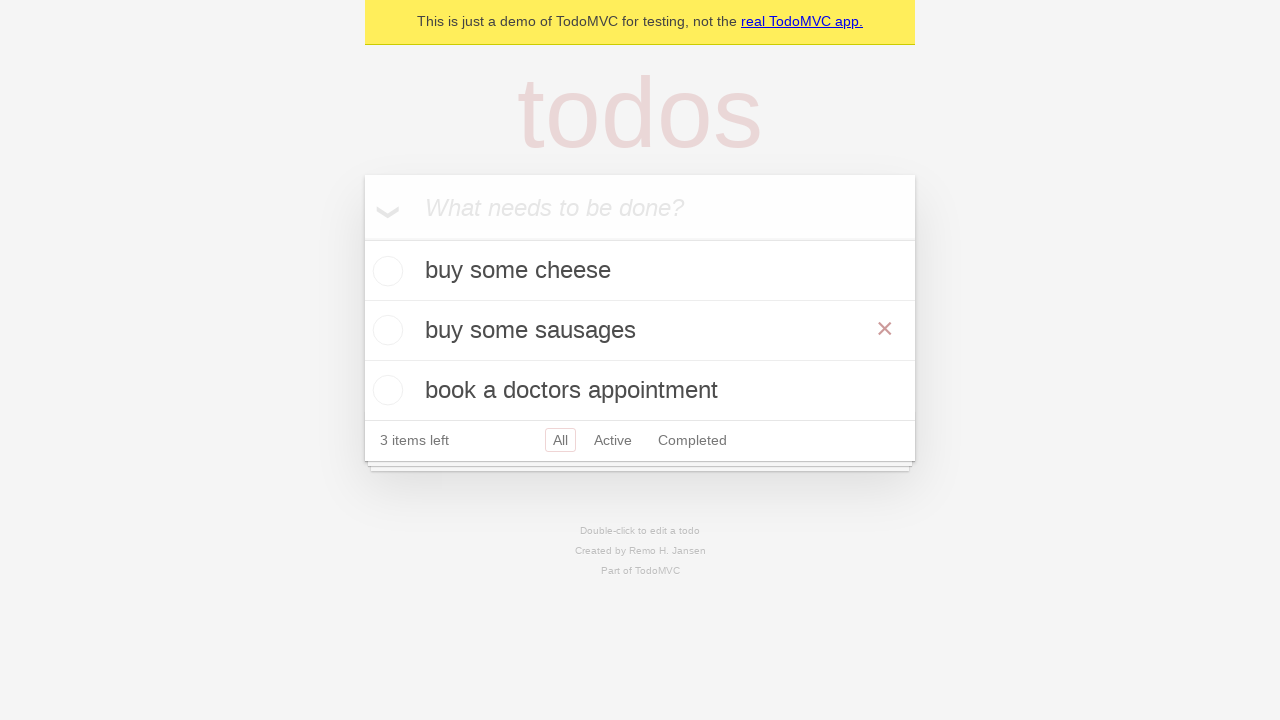